Navigates to an inputs page and clicks the Home link to verify navigation functionality

Starting URL: https://practice.cydeo.com/inputs

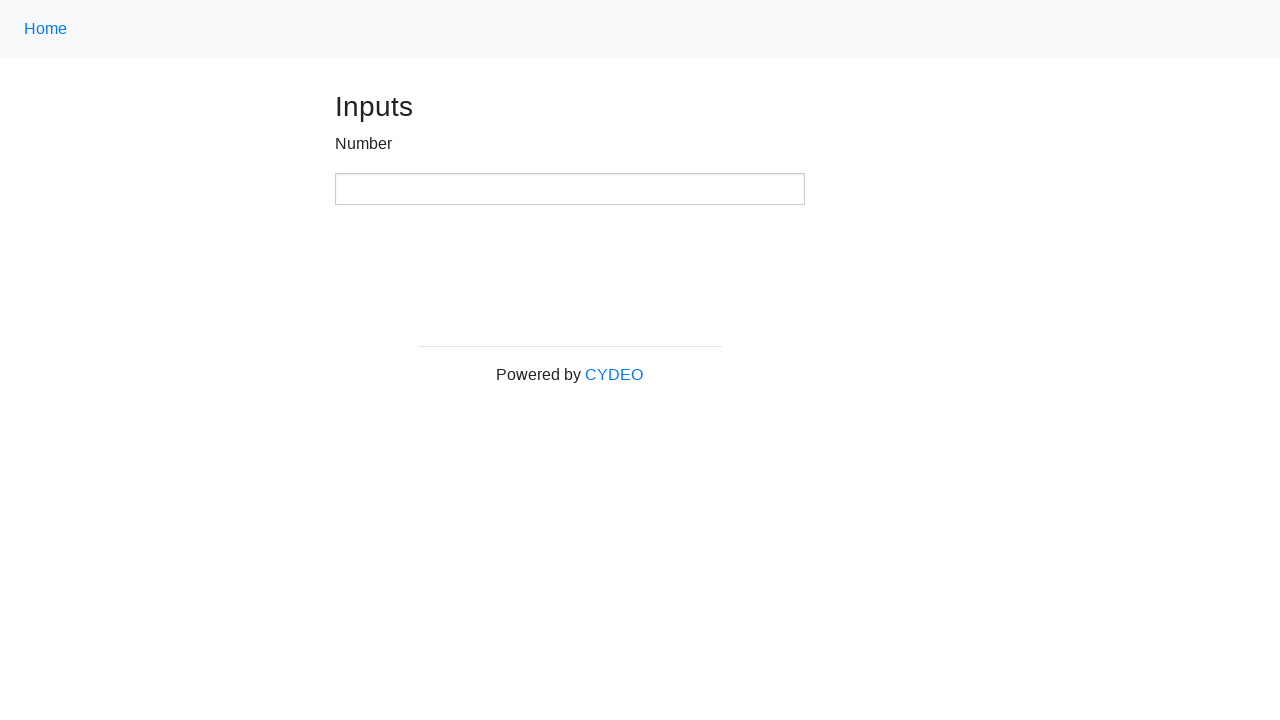

Clicked on the Home link using text selector at (46, 29) on a:text('Home')
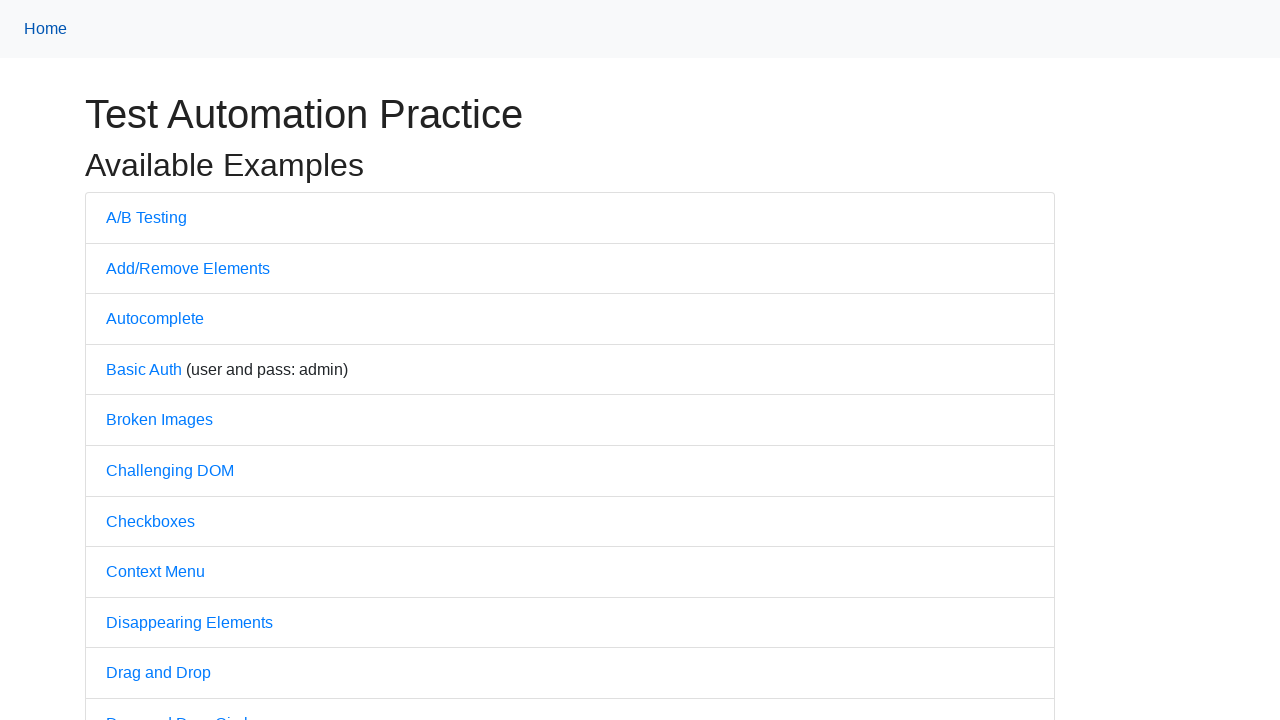

Waited for page load state to complete
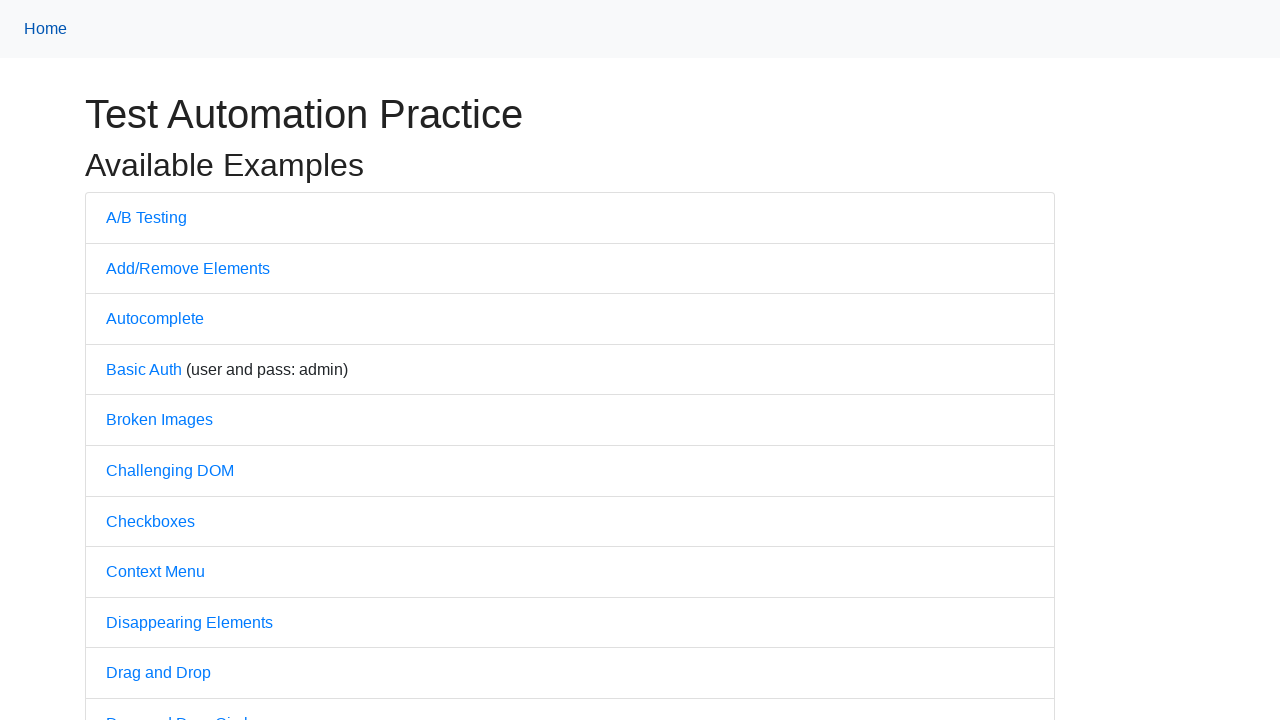

Verified page title is 'Practice' - navigation to home successful
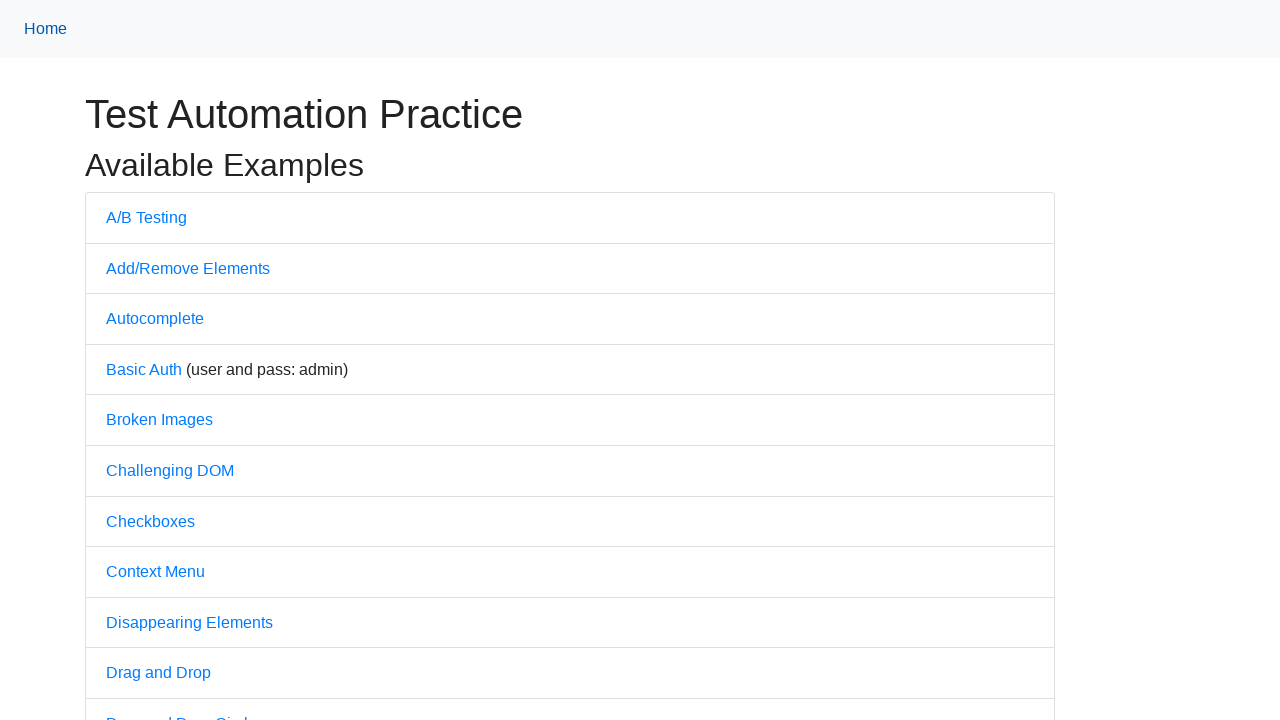

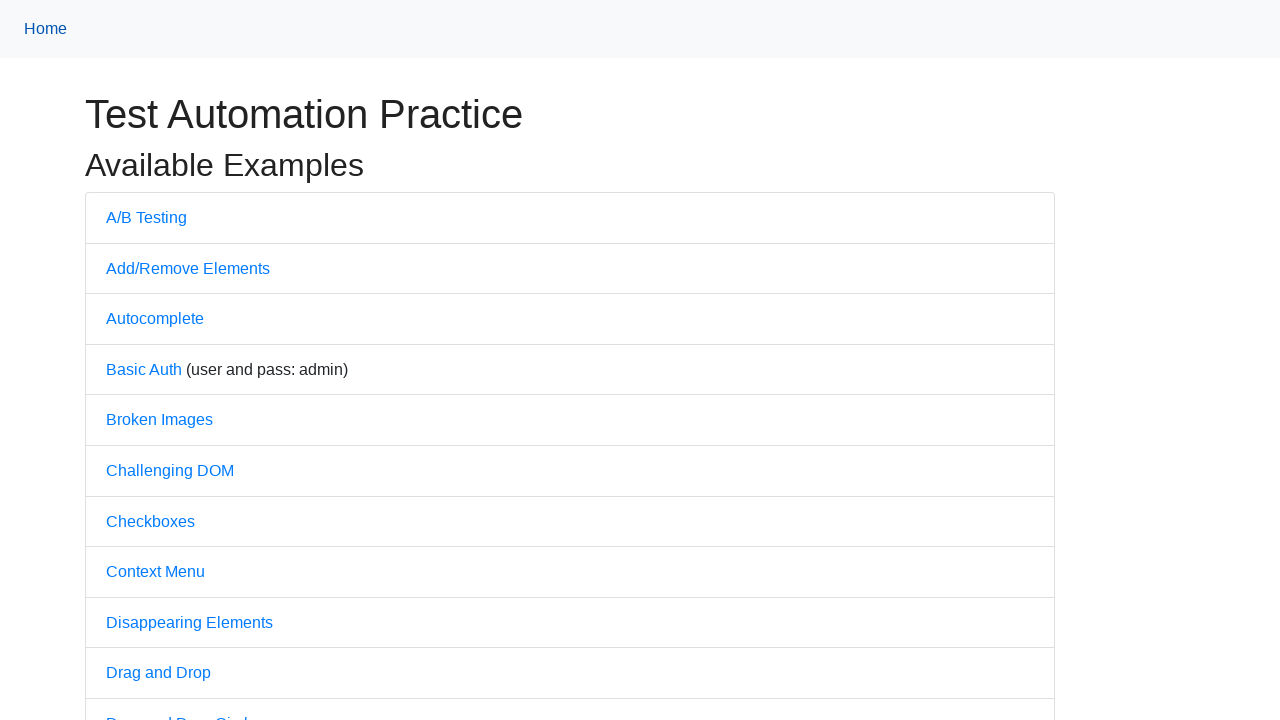